Tests a todo list application by checking off todo items, verifying counts, archiving completed todos, and adding a new task

Starting URL: http://crossbrowsertesting.github.io/todo-app.html

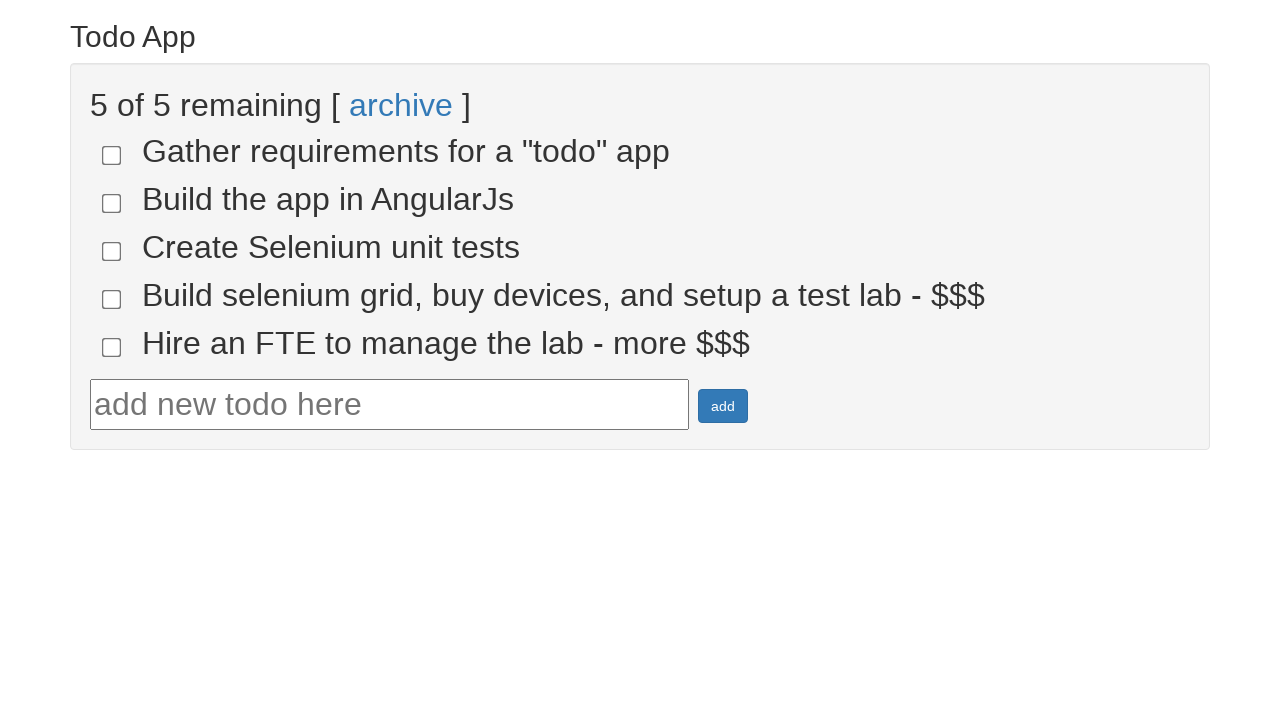

Waited for initial todo list to load
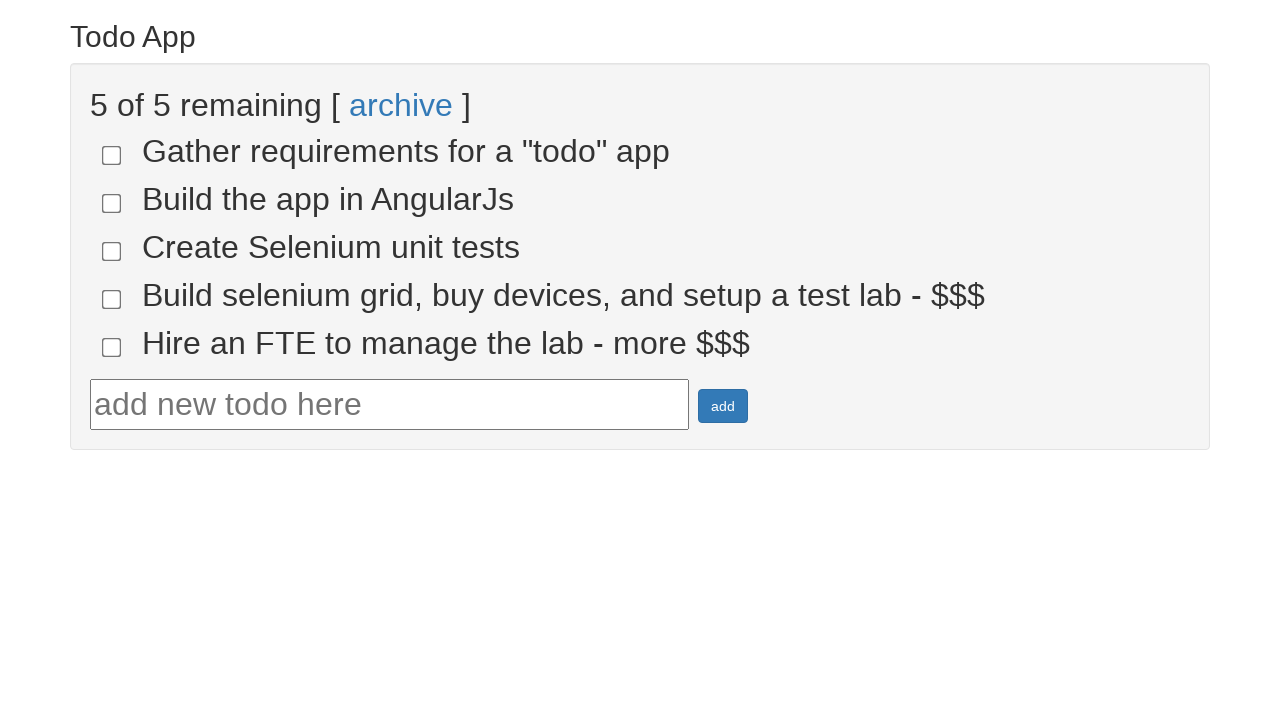

Counted initial todos: 5 unchecked items found
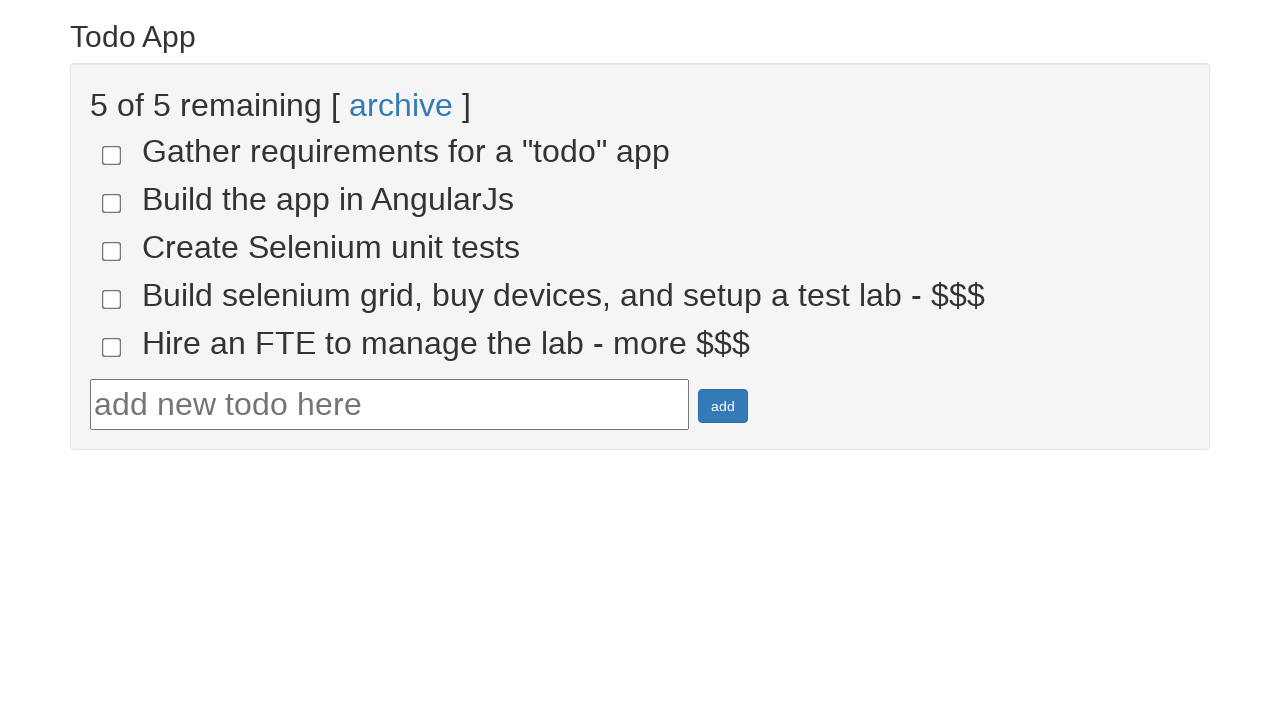

Verified initial todo count is 5
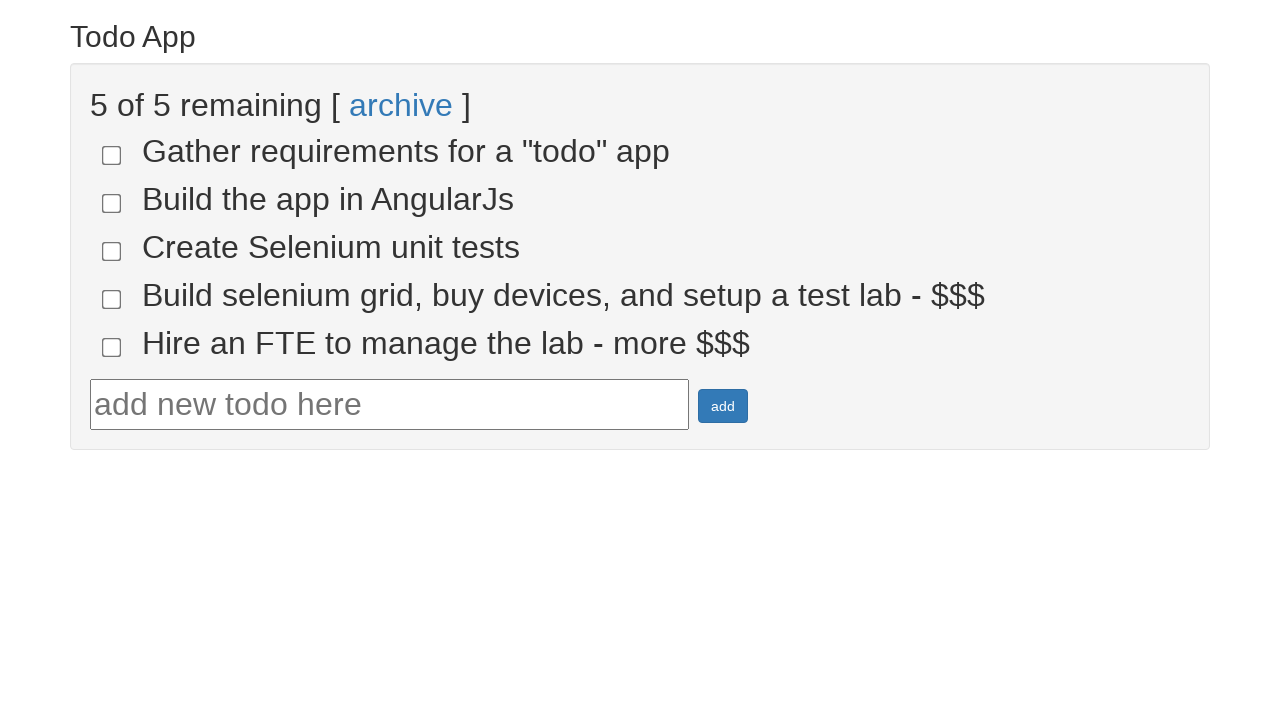

Checked off todo-4 at (112, 299) on input[name='todo-4']
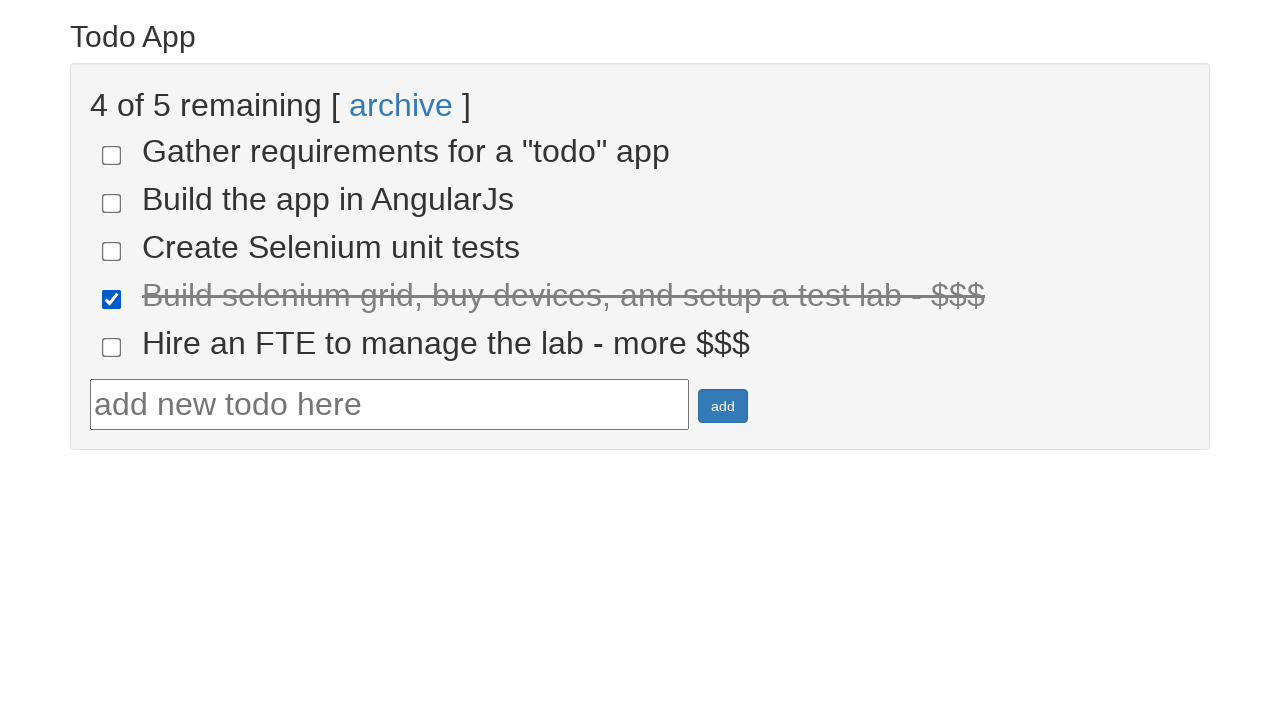

Checked off todo-5 at (112, 347) on input[name='todo-5']
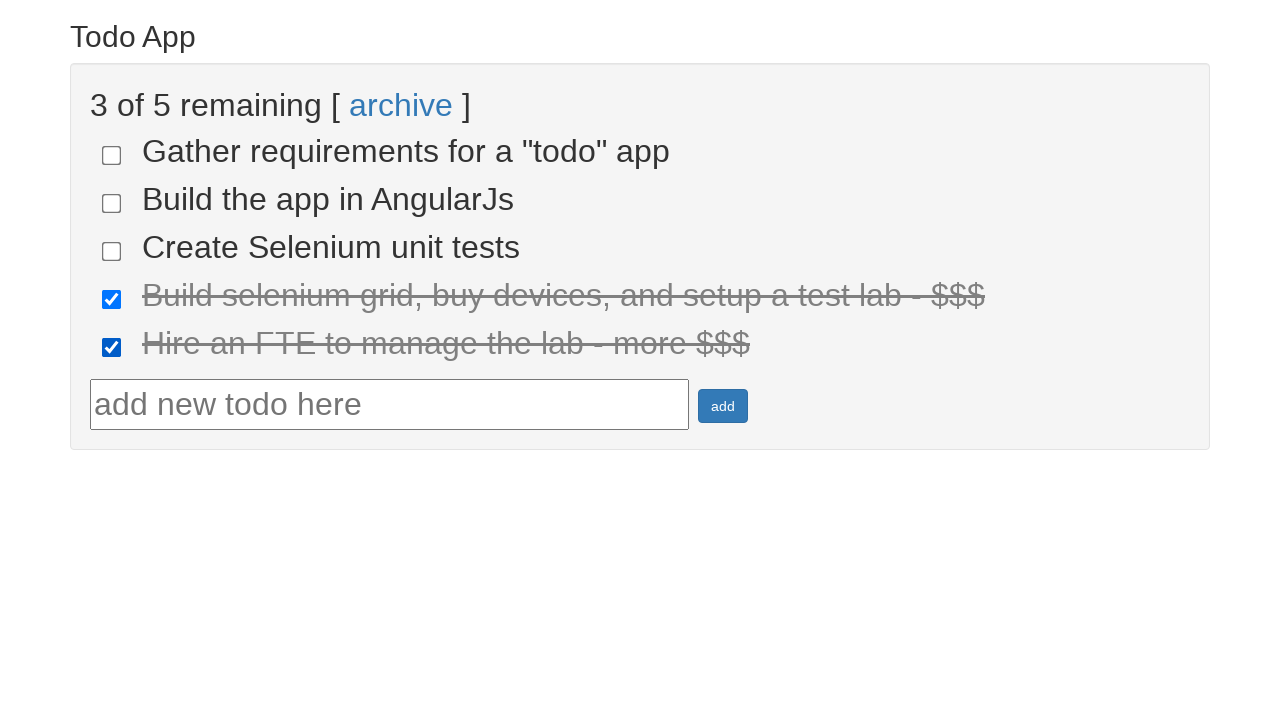

Counted completed tasks: 2 done items found
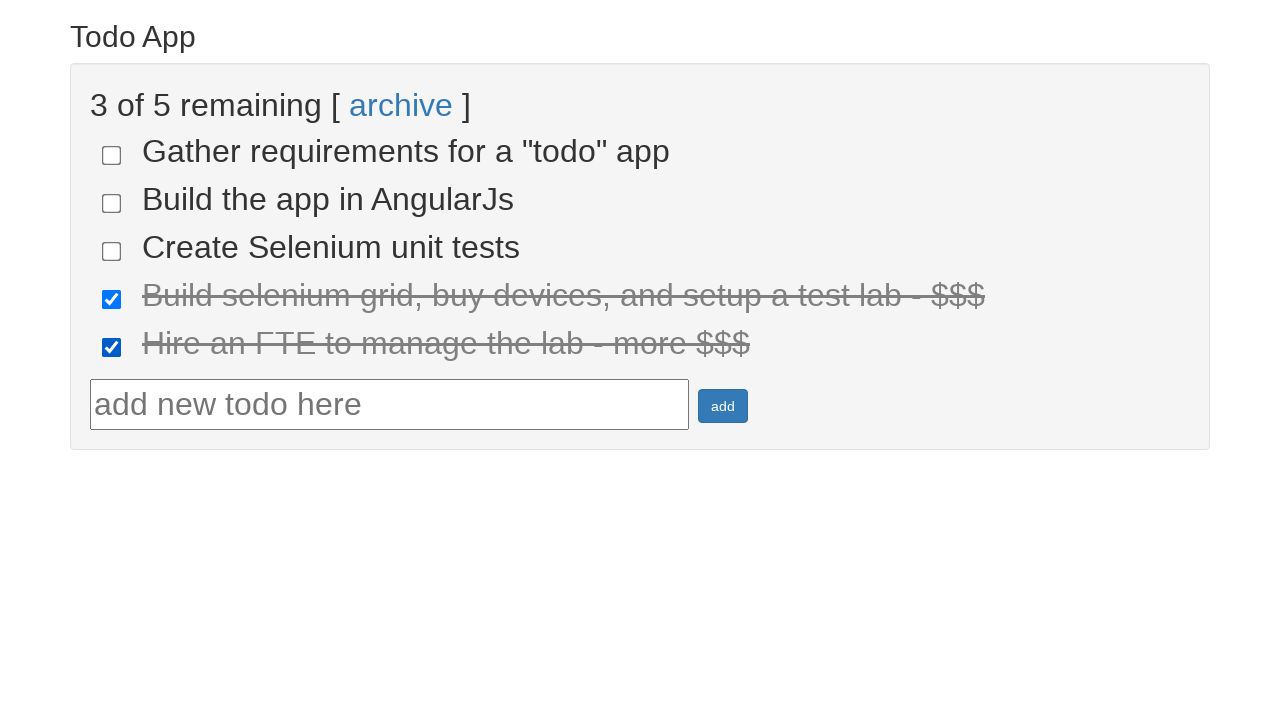

Verified 2 tasks are marked as done
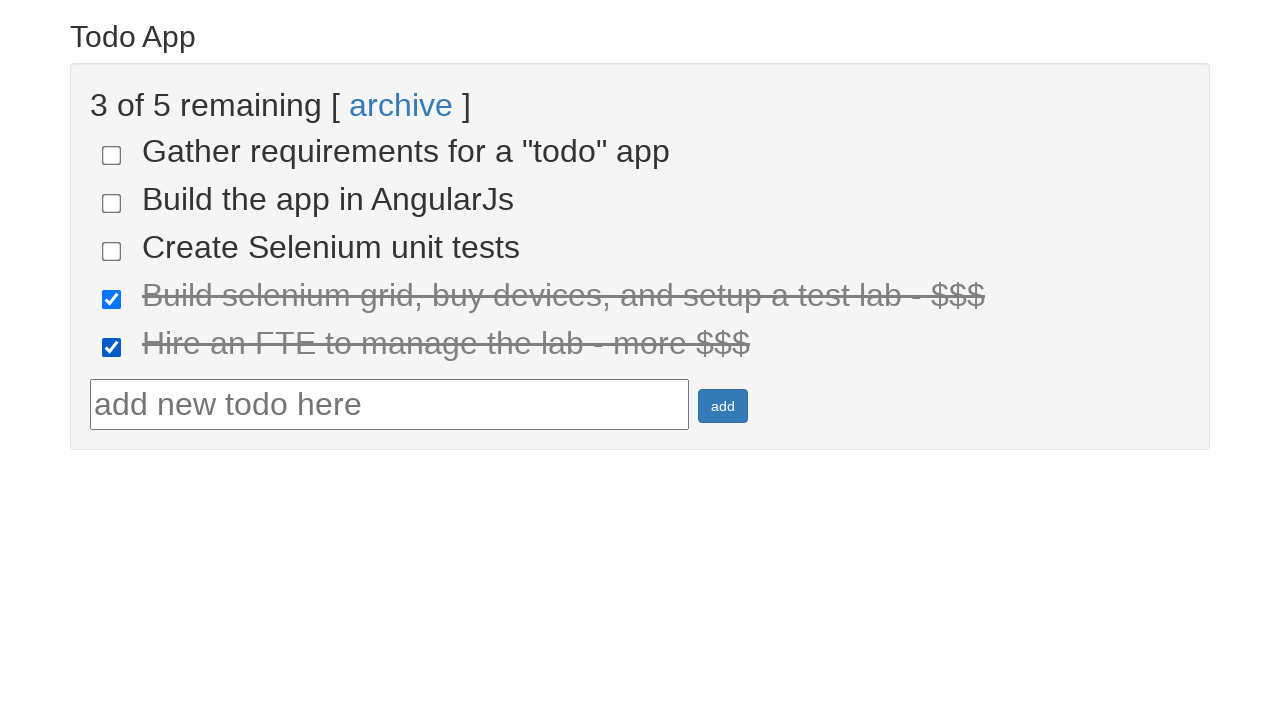

Counted remaining unchecked todos: 3 items
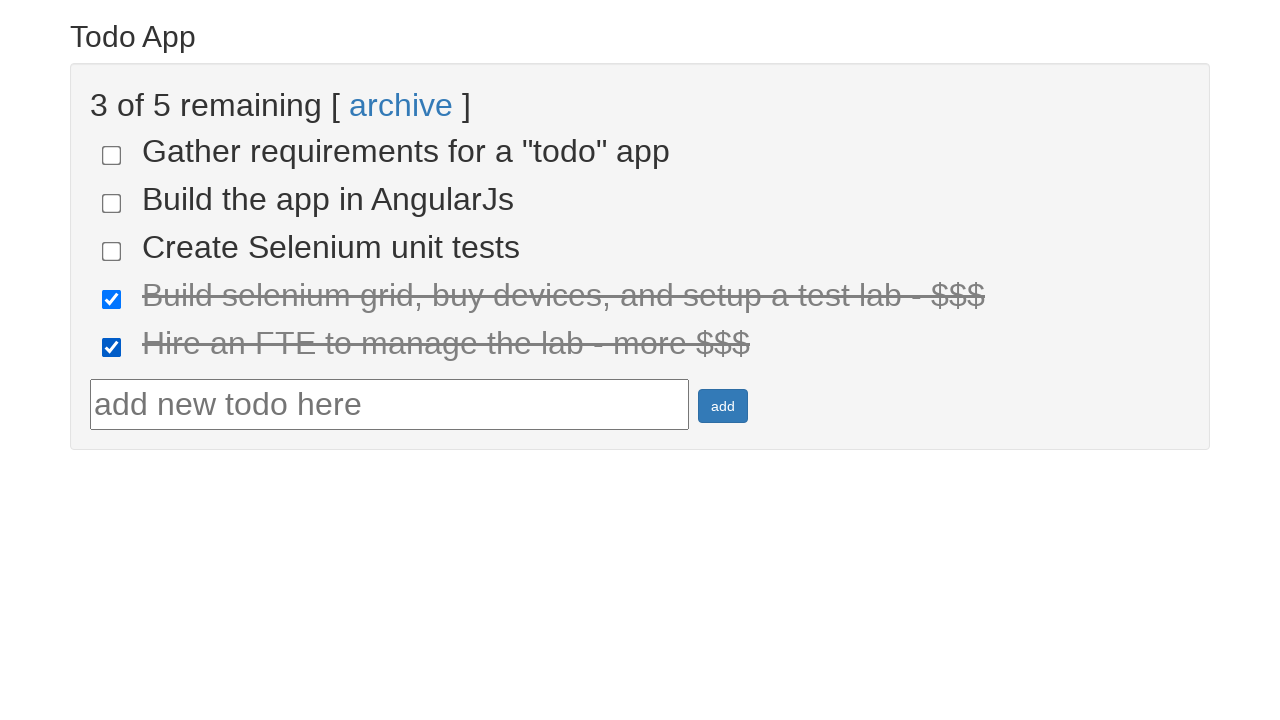

Verified 3 todos remain unchecked
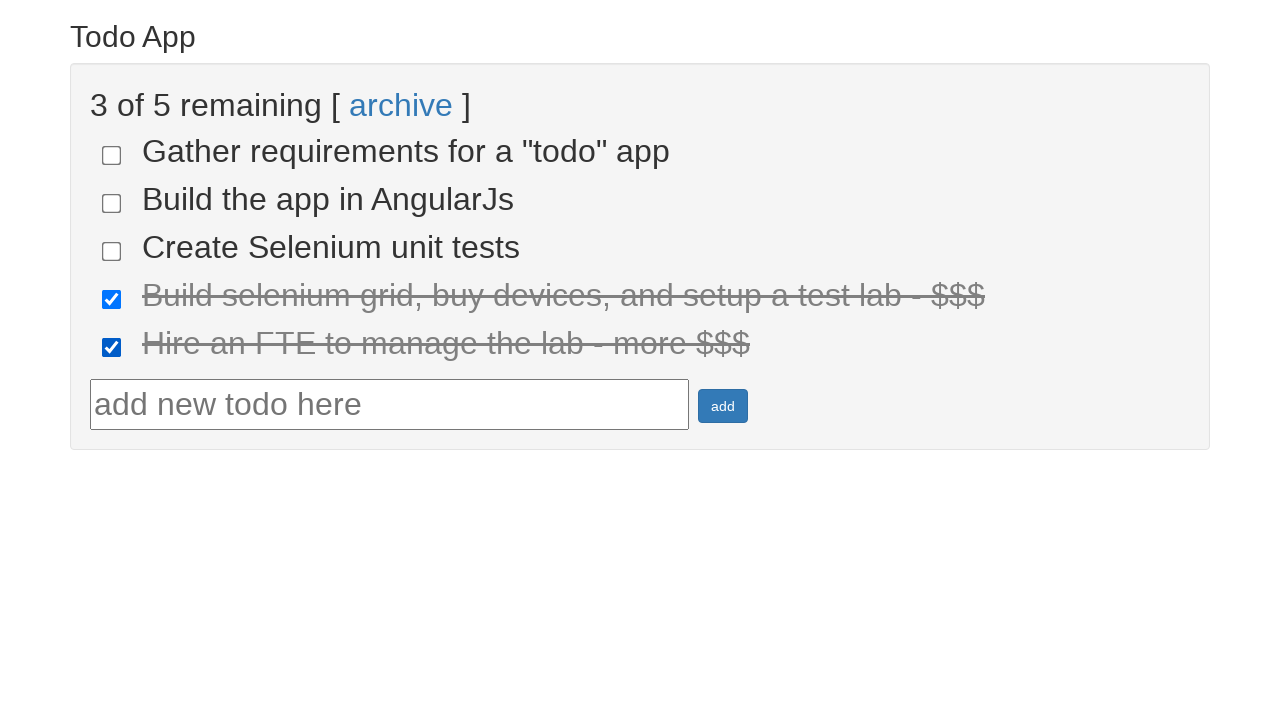

Retrieved todo count text: 3 of 5 remaining
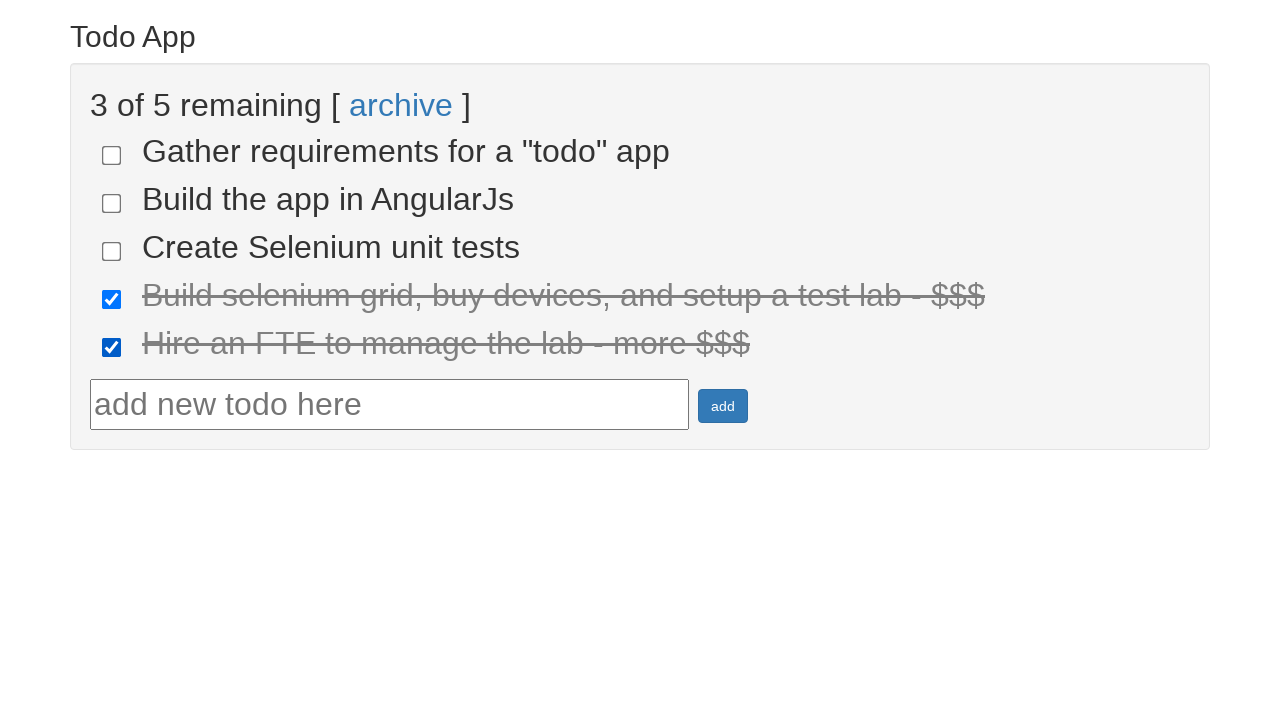

Verified todo count displays '3'
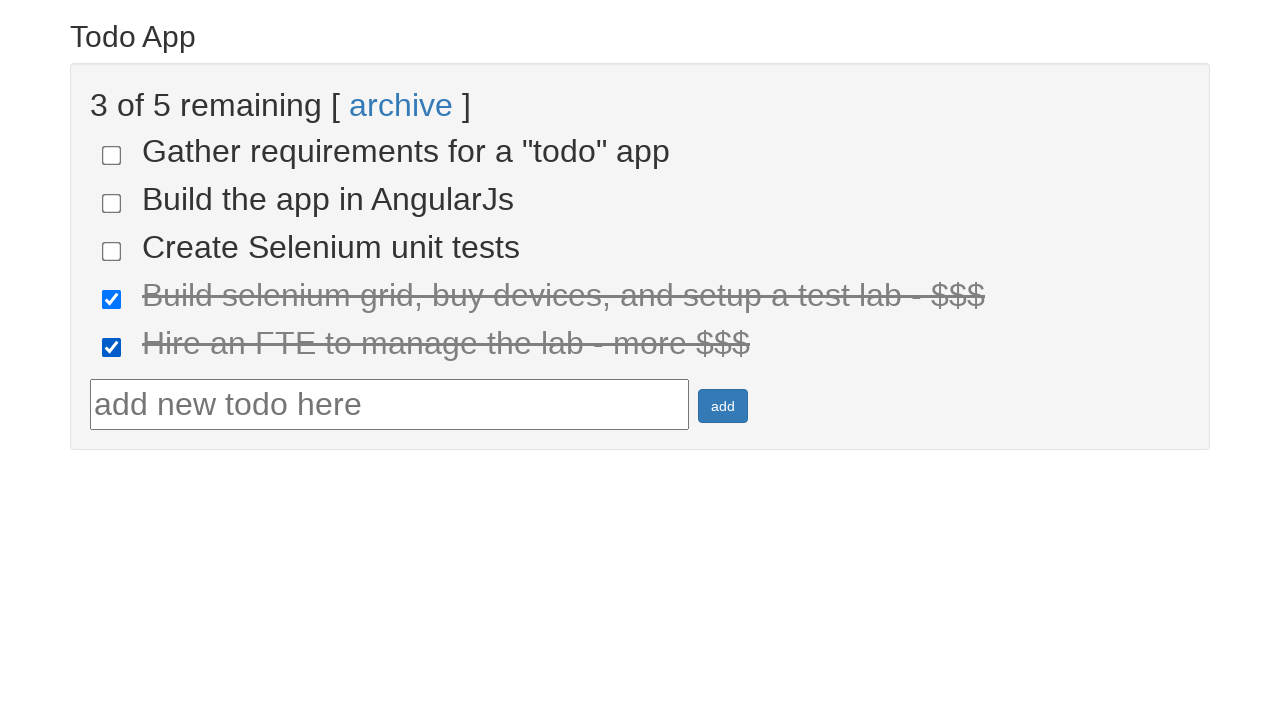

Clicked archive button to archive completed todos at (401, 105) on xpath=//*[@ng-click='todoList.archive()']
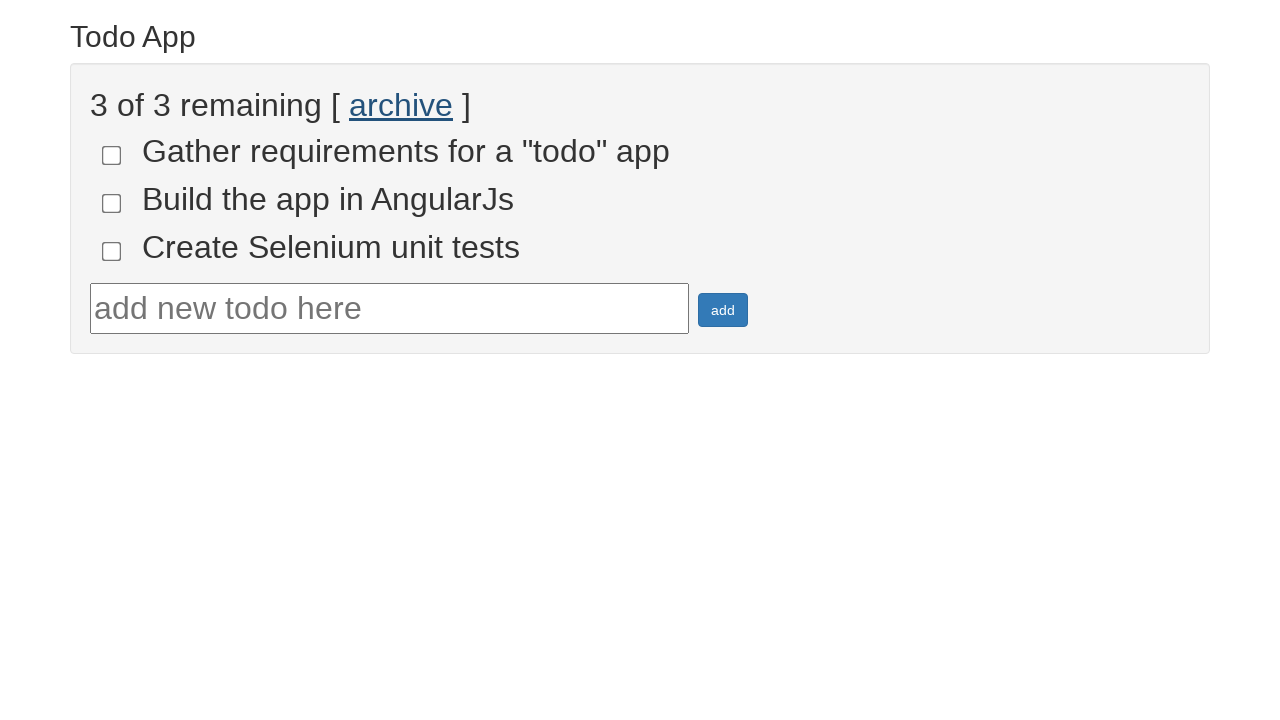

Filled todo input field with 'New Task' on #todotext
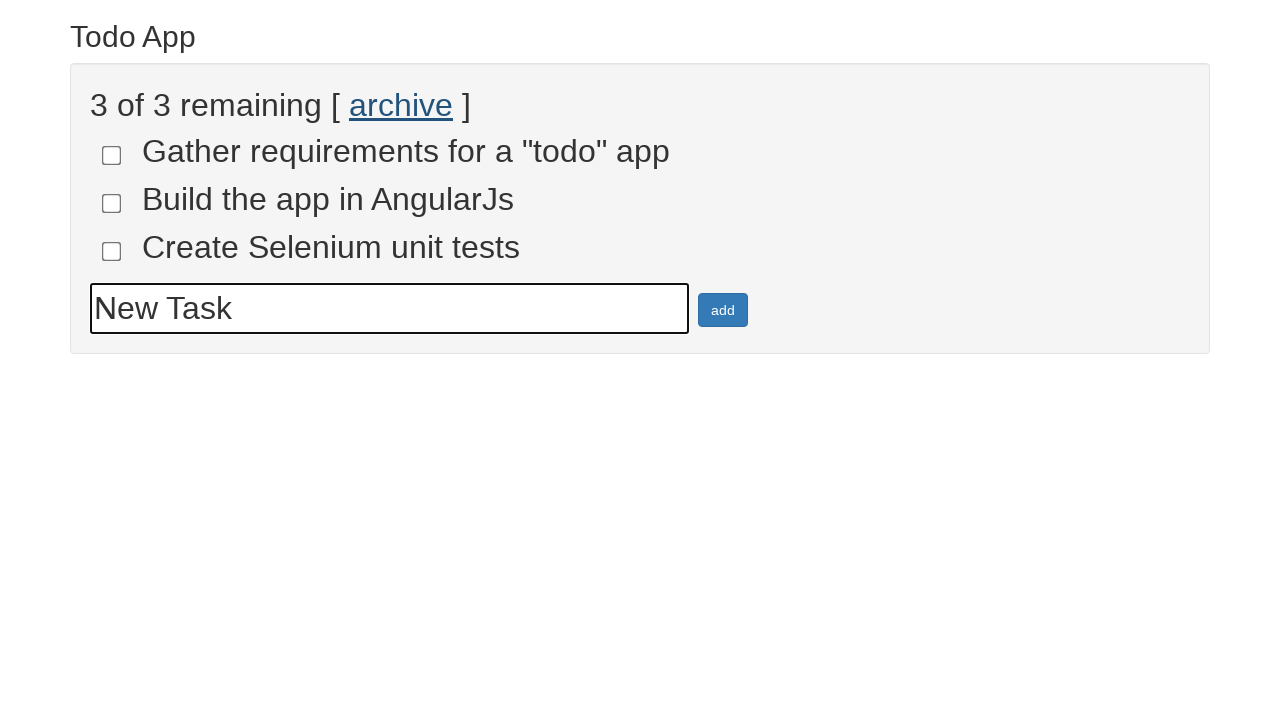

Pressed Enter to add the new task on #todotext
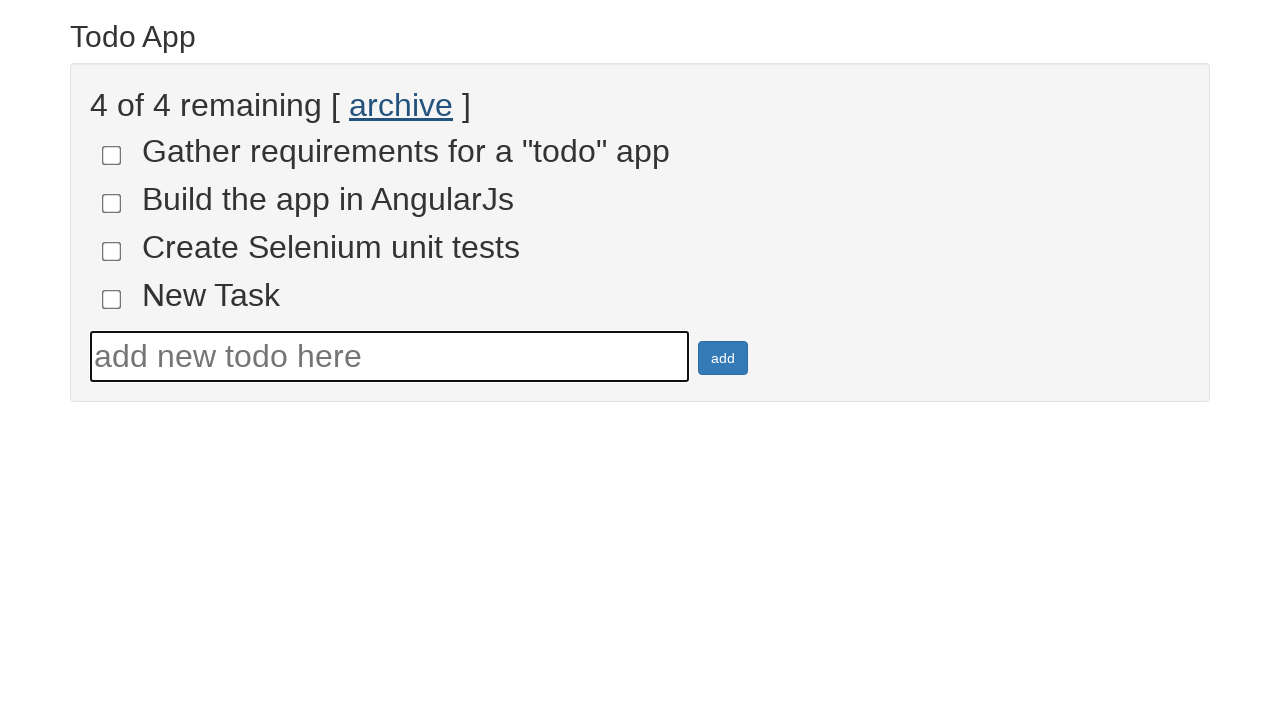

Waited for updated todo list to load
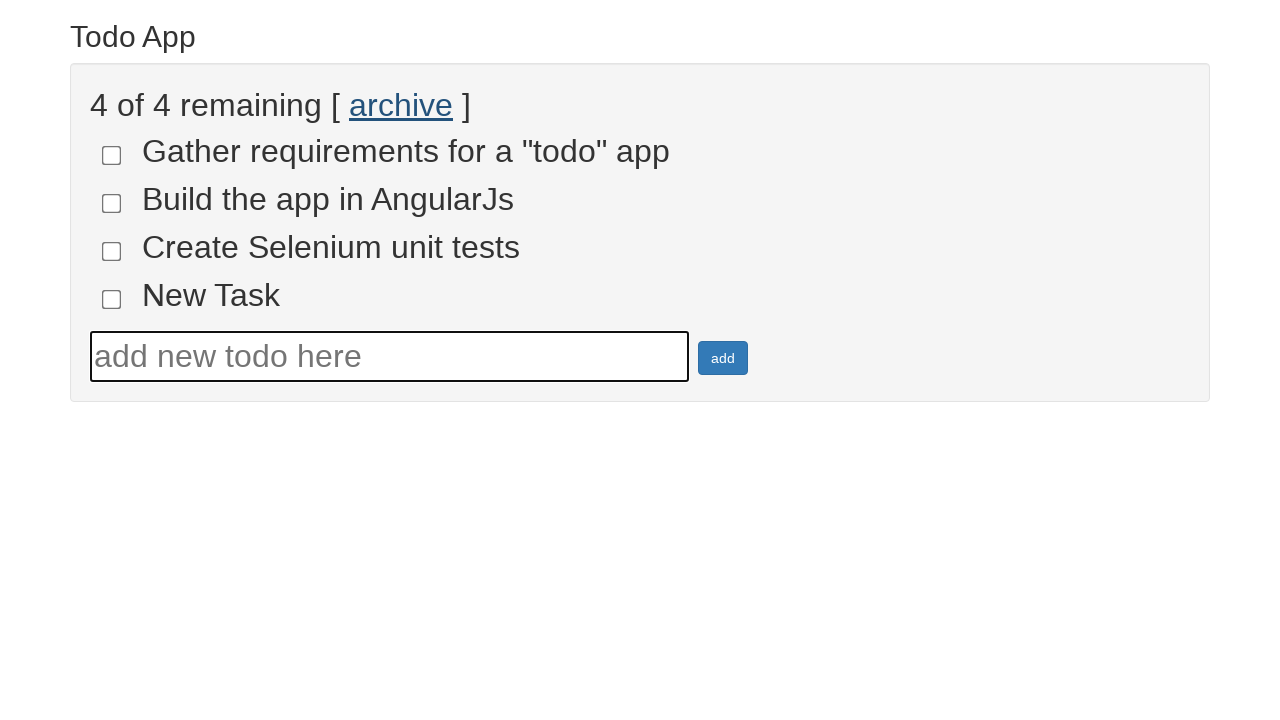

Counted final unchecked todos: 4 items found
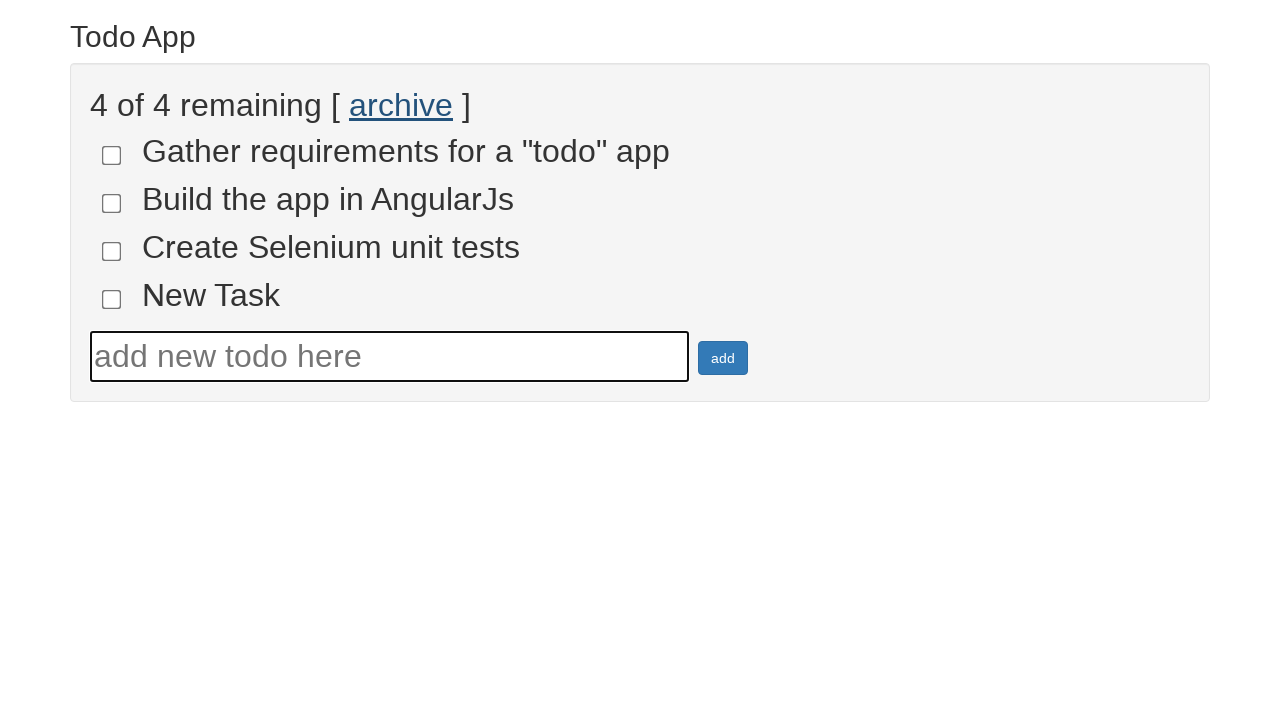

Verified final todo count is 4 after archiving and adding new task
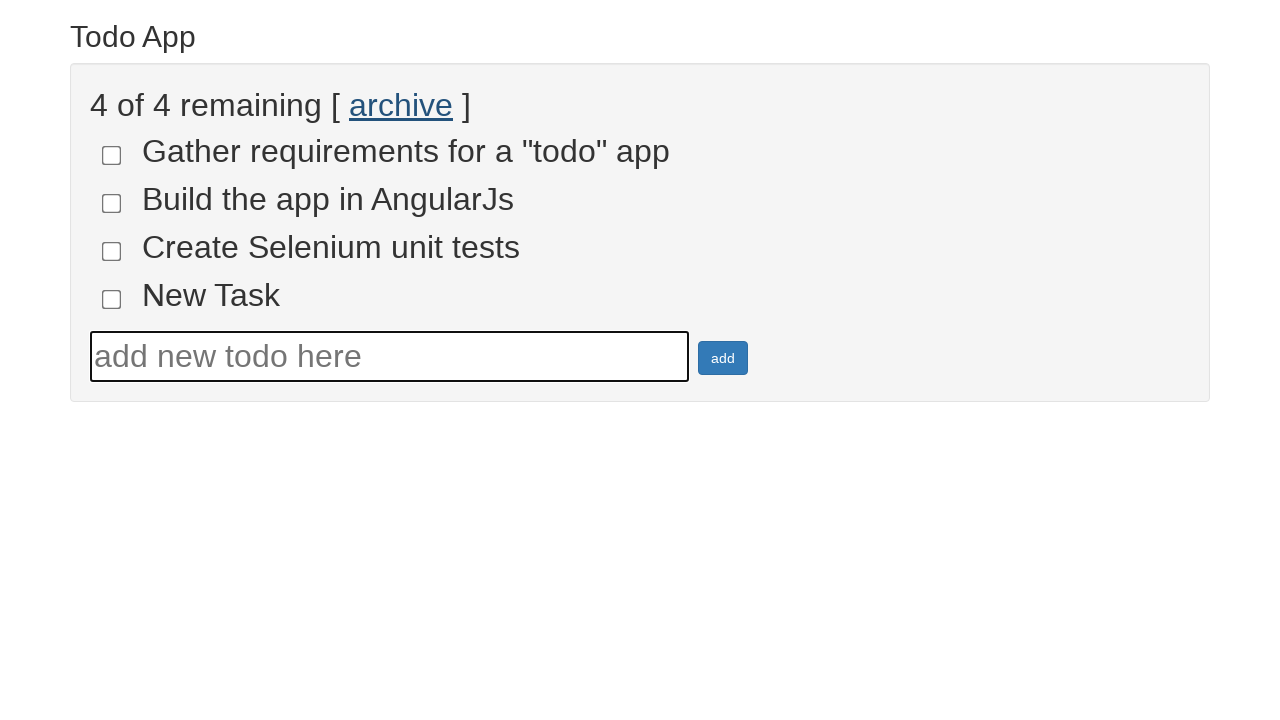

Retrieved final todo count text: 4 of 4 remaining
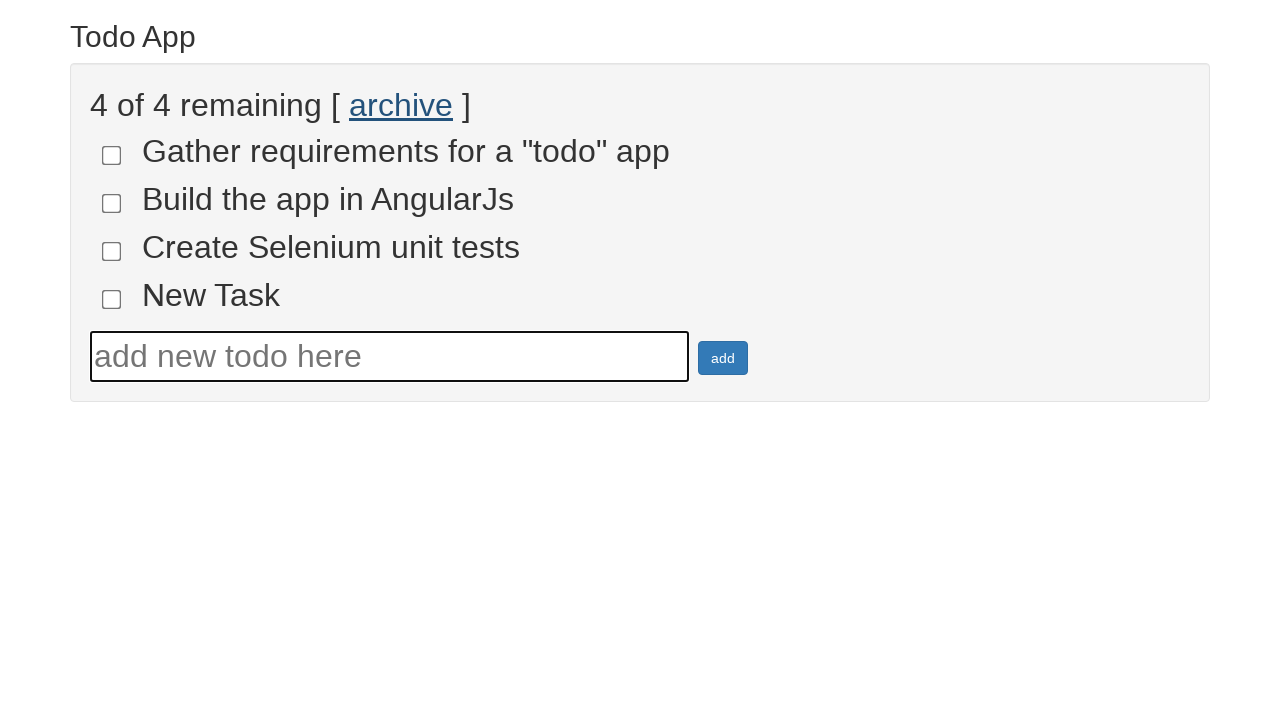

Verified final todo count displays '4'
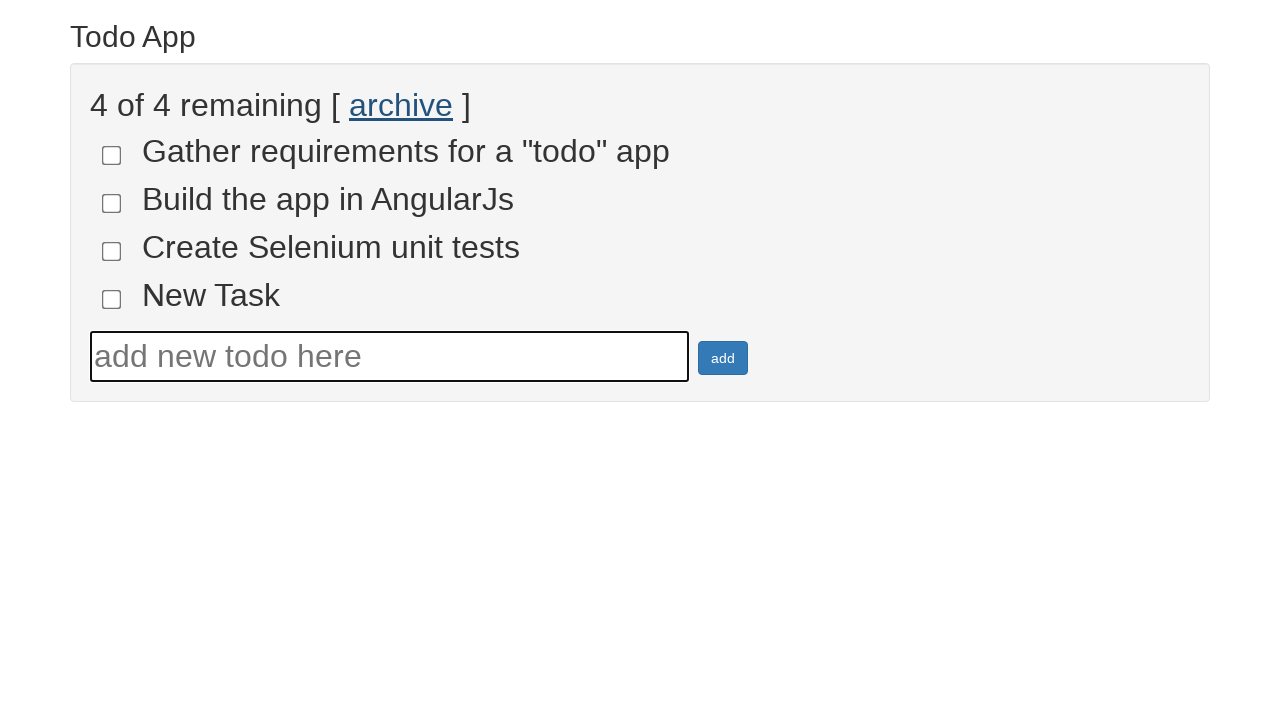

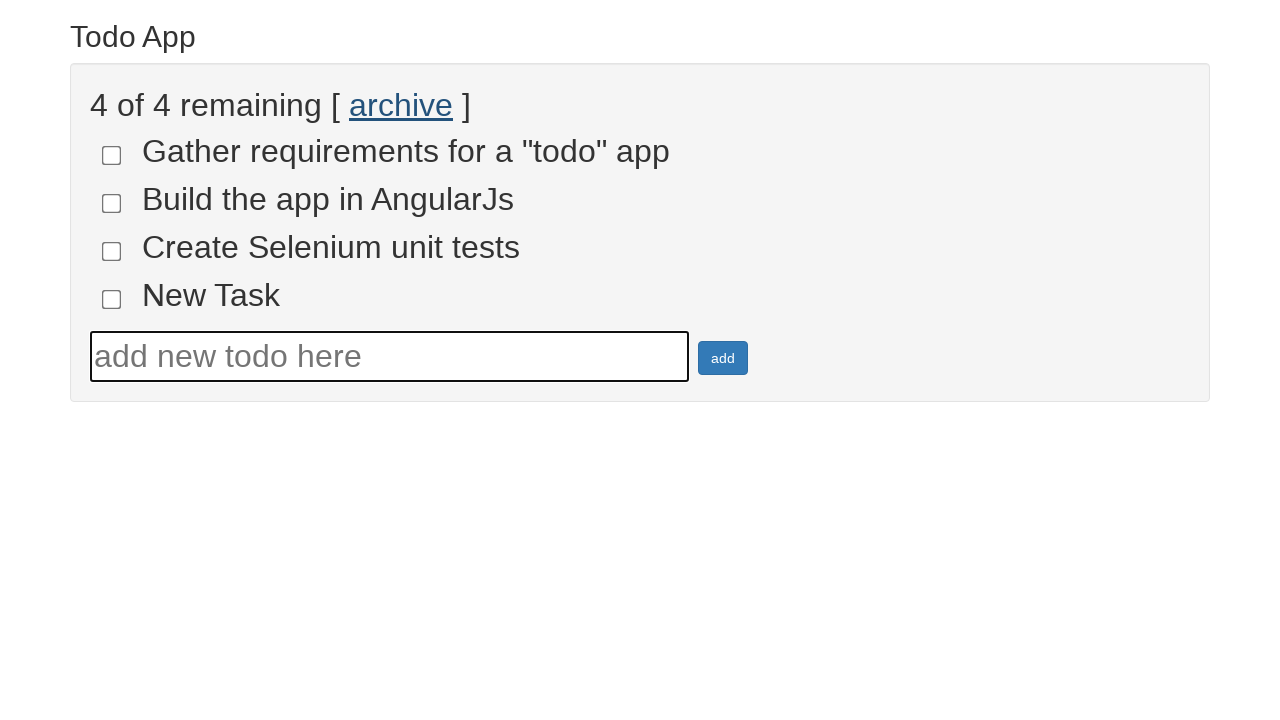